Navigates through project application previews on the HPRERA public dashboard by clicking links and closing modal dialogs

Starting URL: https://hprera.nic.in/PublicDashboard

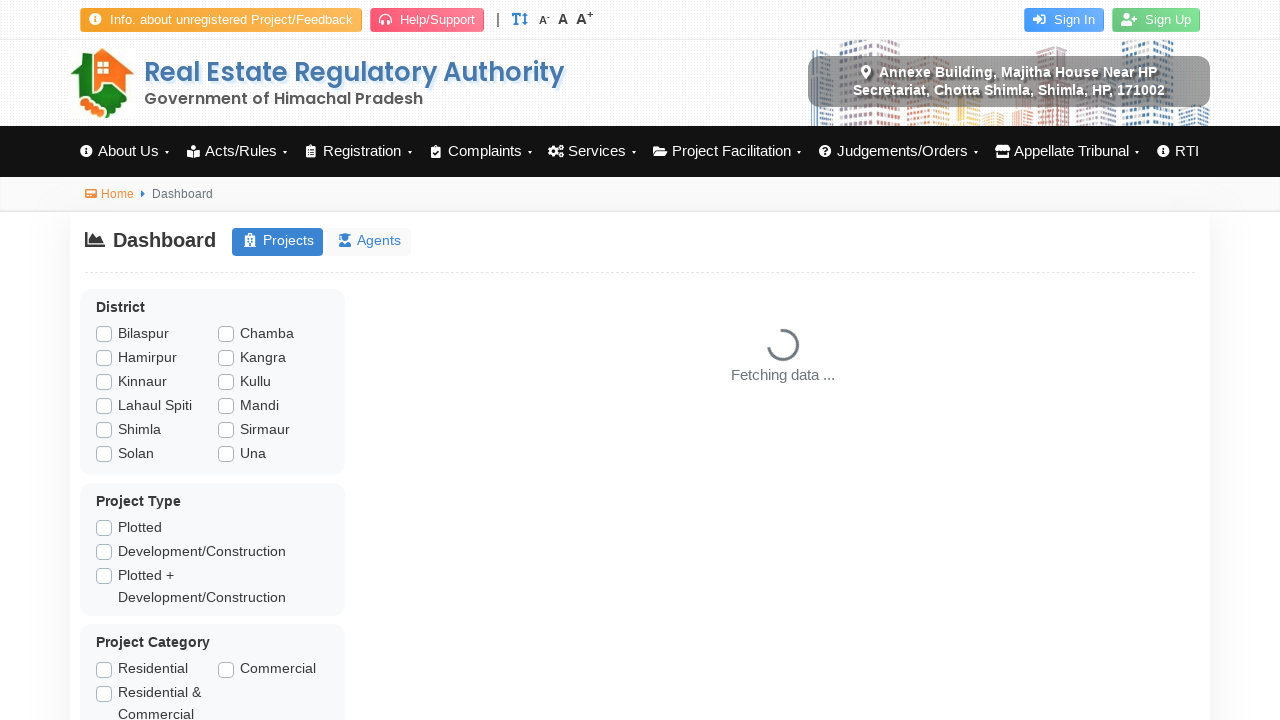

Waited for application preview links to load on HPRERA dashboard
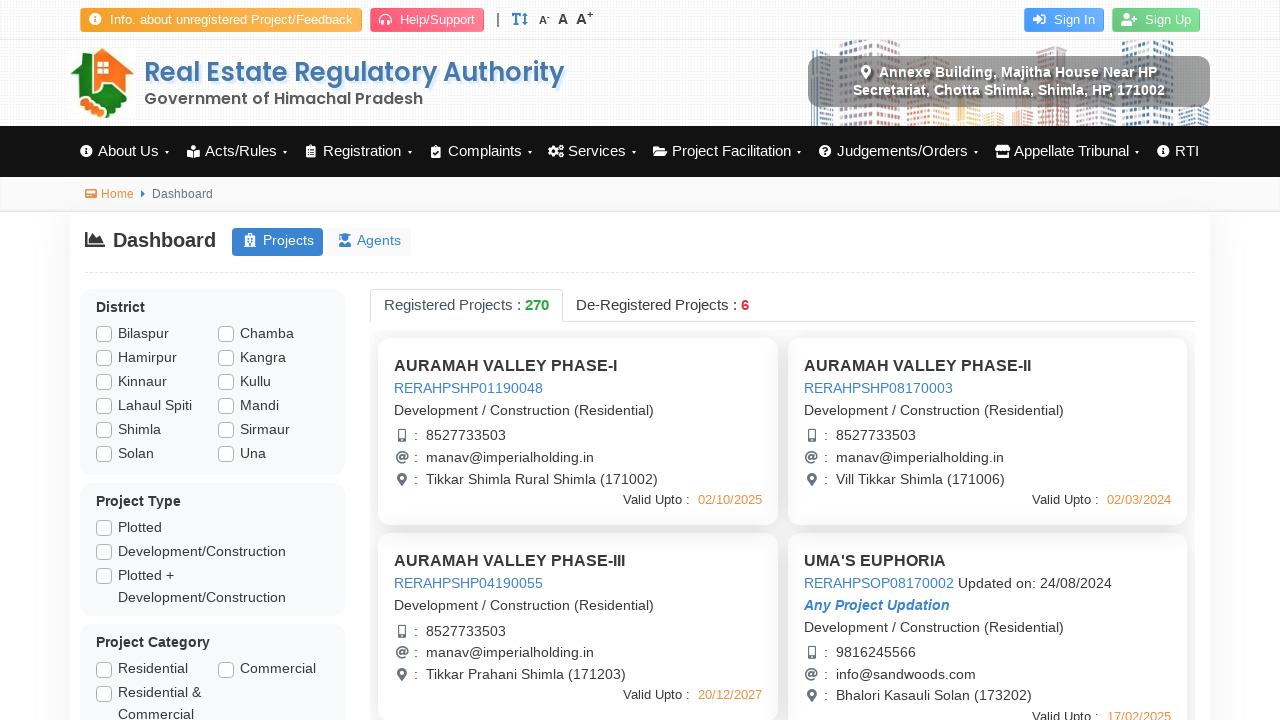

Retrieved all project application preview links
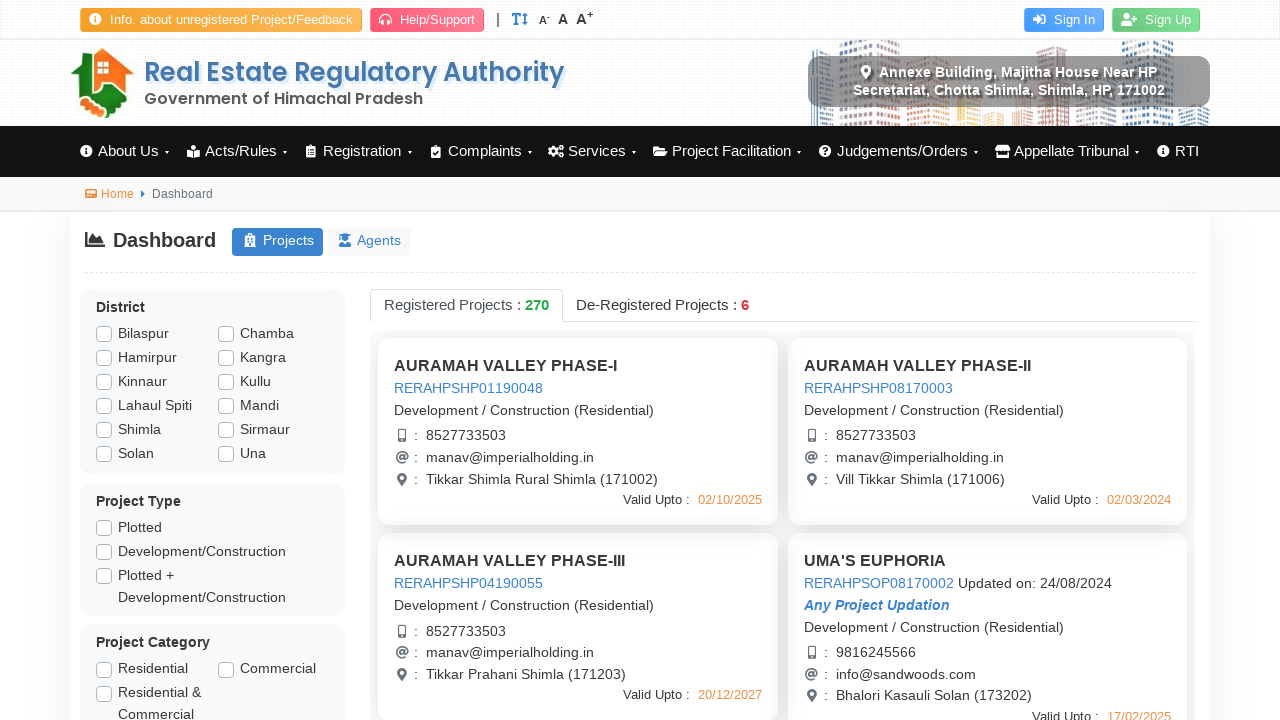

Clicked project application preview link 1 at (468, 388) on a[onclick="tab_project_main_ApplicationPreview($(this));"] >> nth=0
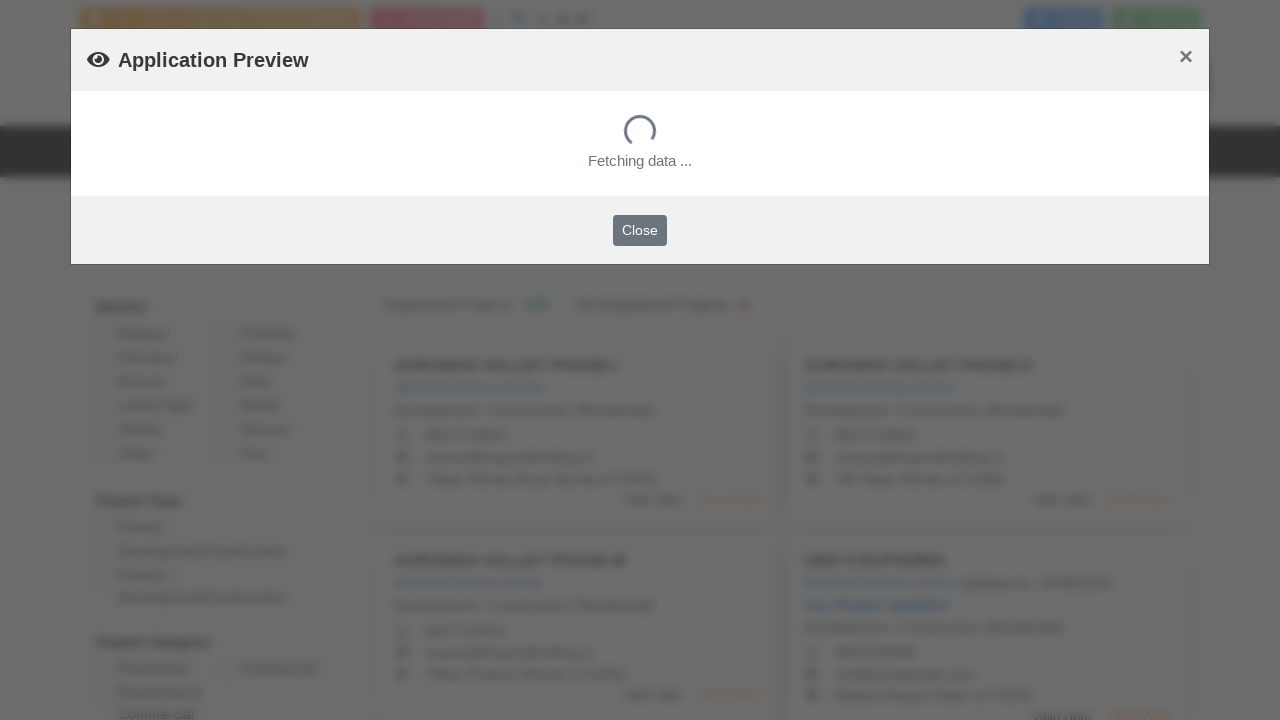

Waited for project details to load in modal for project 1
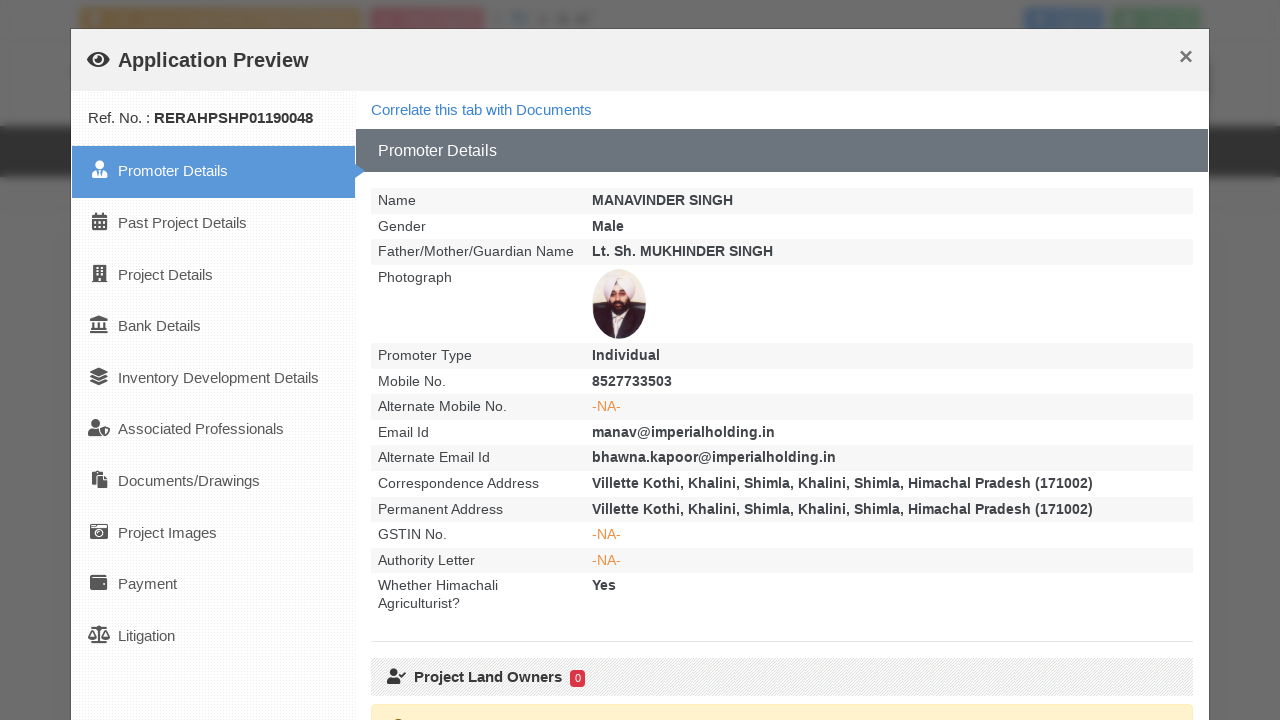

Closed modal dialog for project 1 at (640, 657) on button[class="btn btn-sm btn-secondary"]
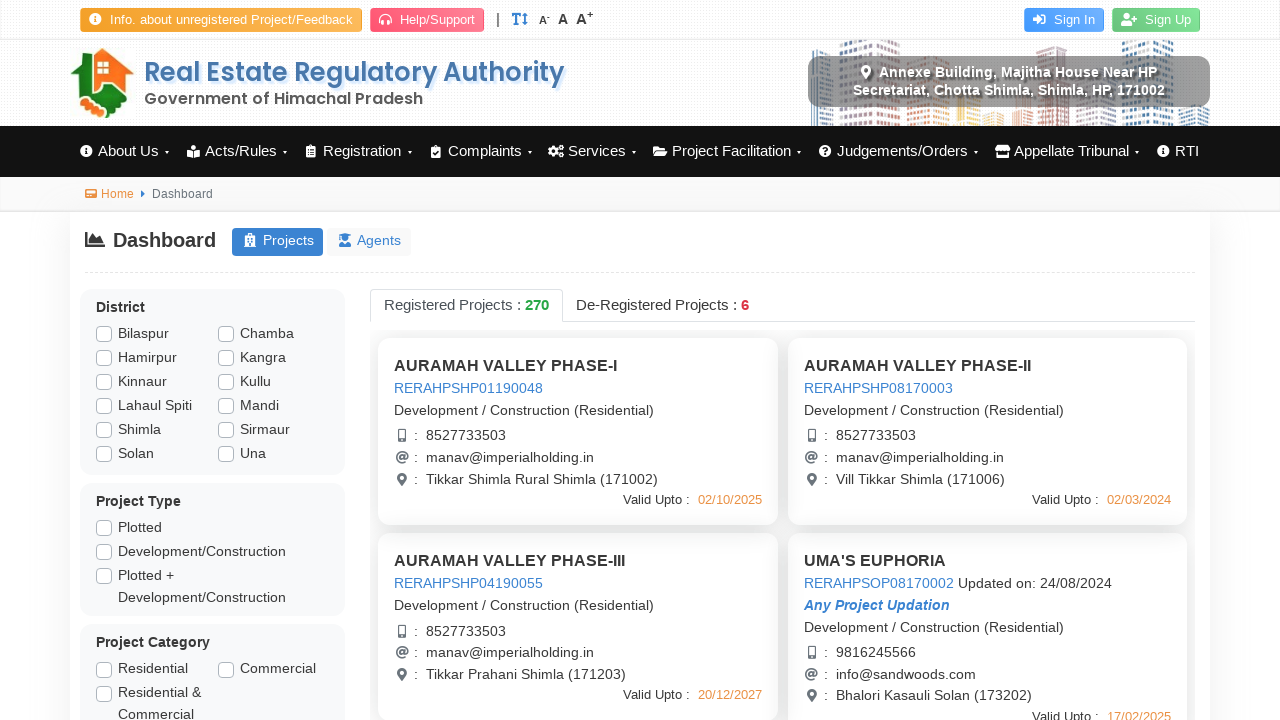

Waited 500ms for modal closure to complete before next project
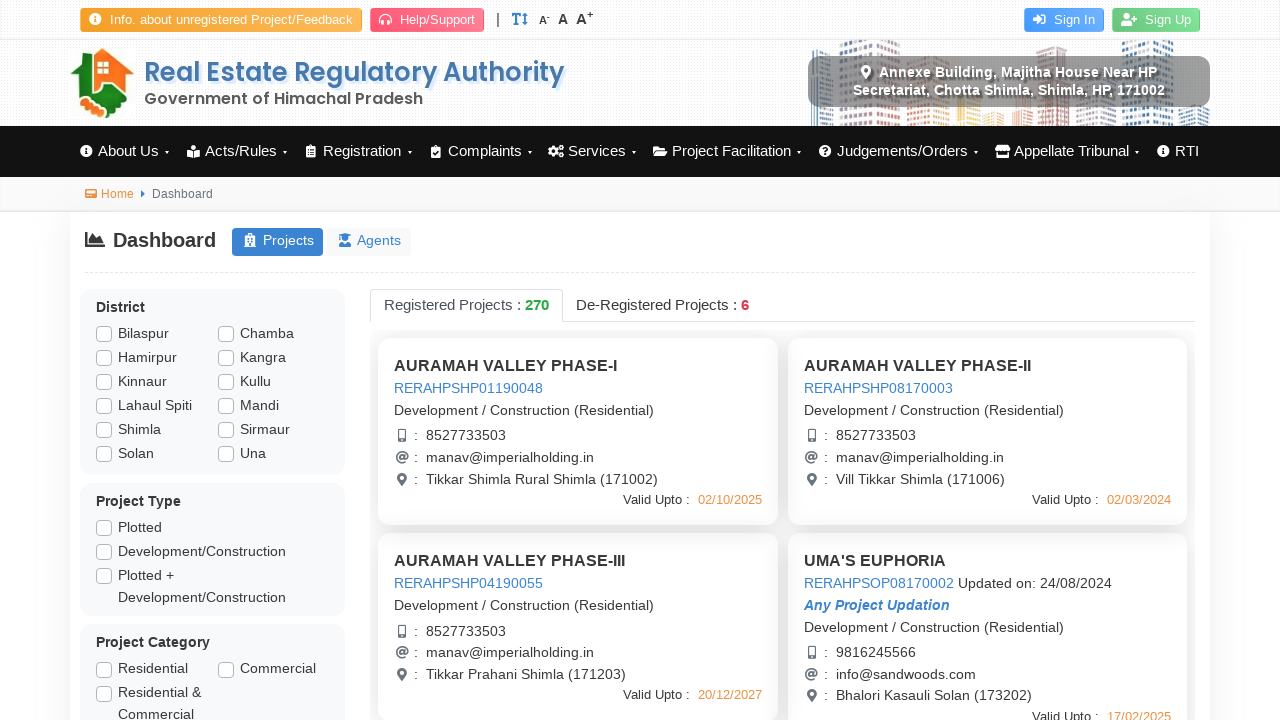

Clicked project application preview link 2 at (878, 388) on a[onclick="tab_project_main_ApplicationPreview($(this));"] >> nth=1
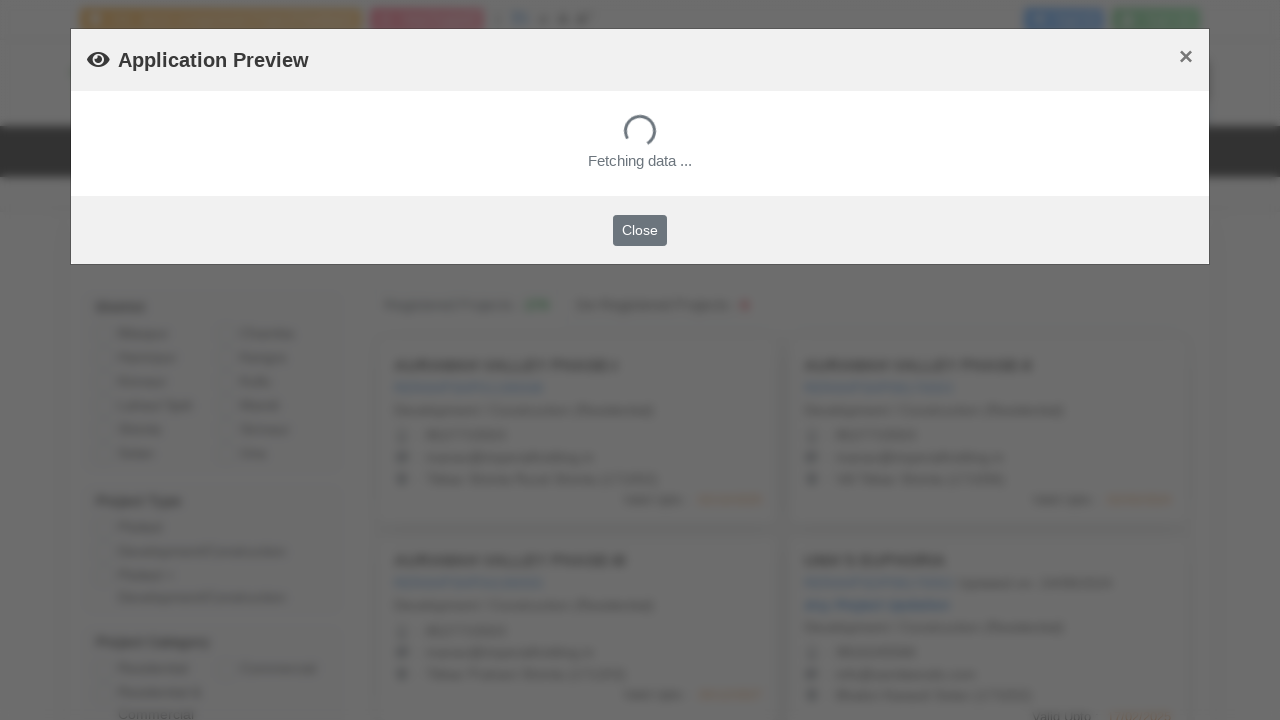

Waited for project details to load in modal for project 2
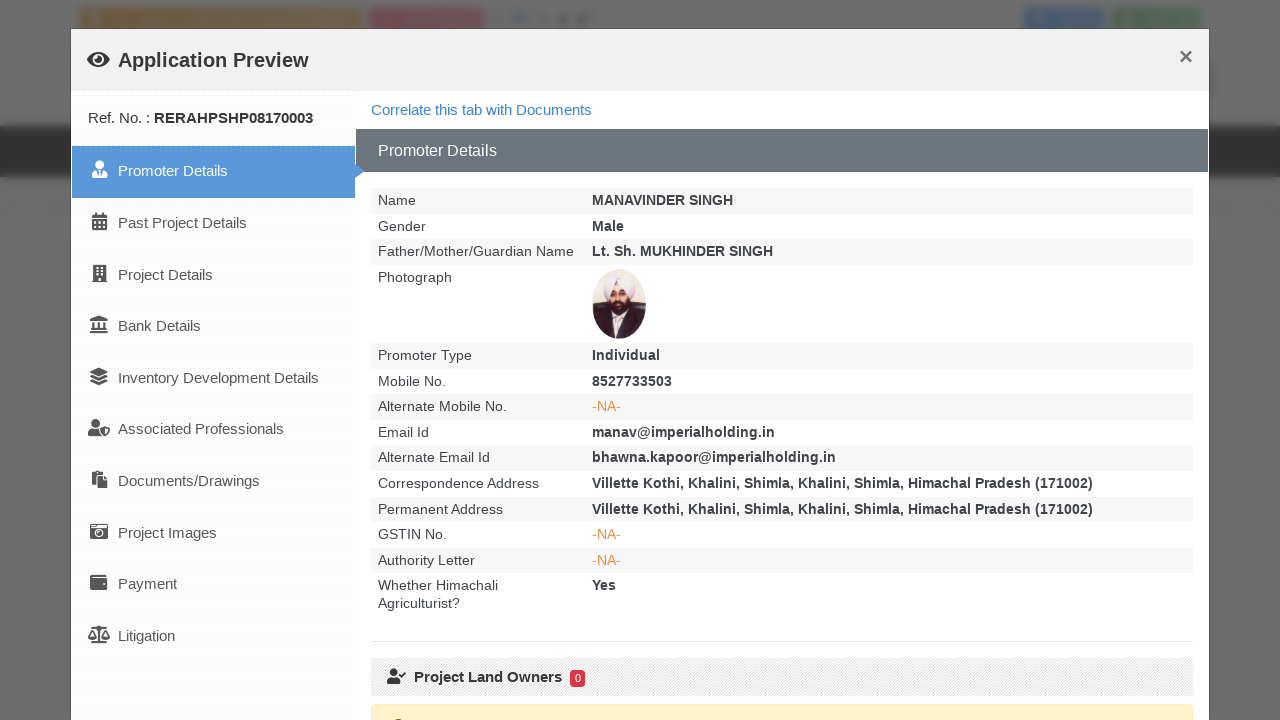

Closed modal dialog for project 2 at (640, 657) on button[class="btn btn-sm btn-secondary"]
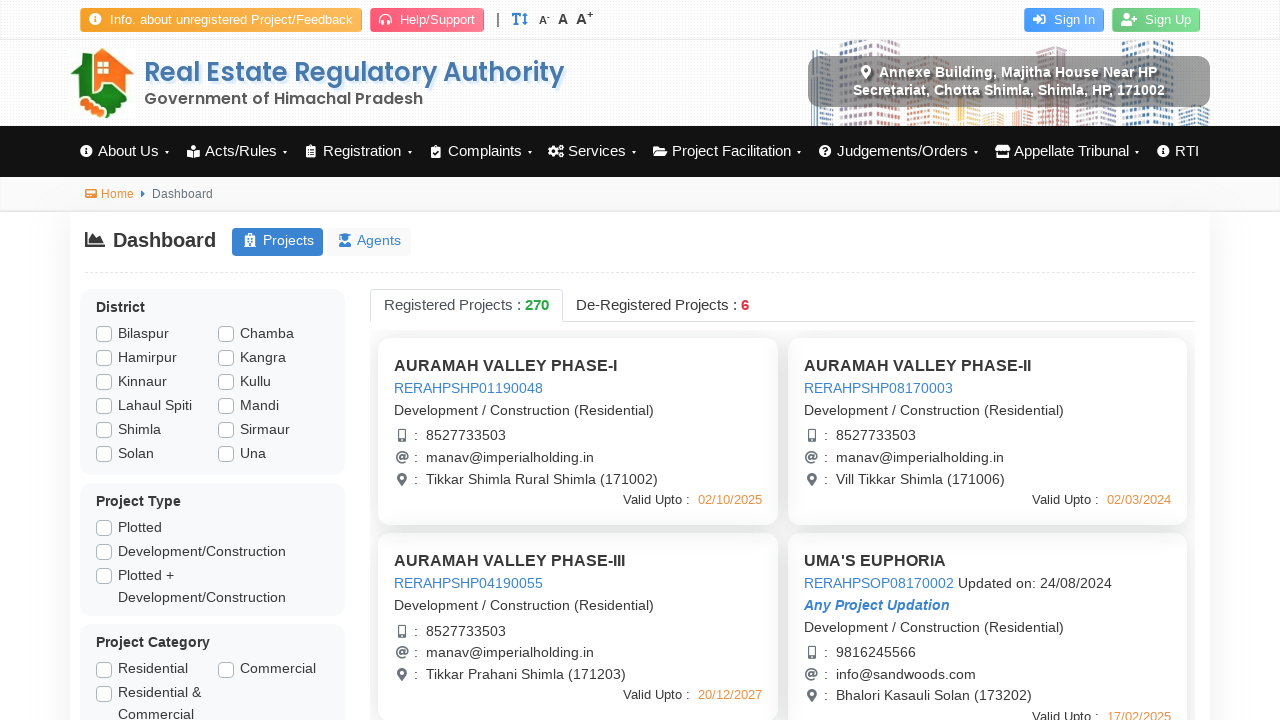

Waited 500ms for modal closure to complete before next project
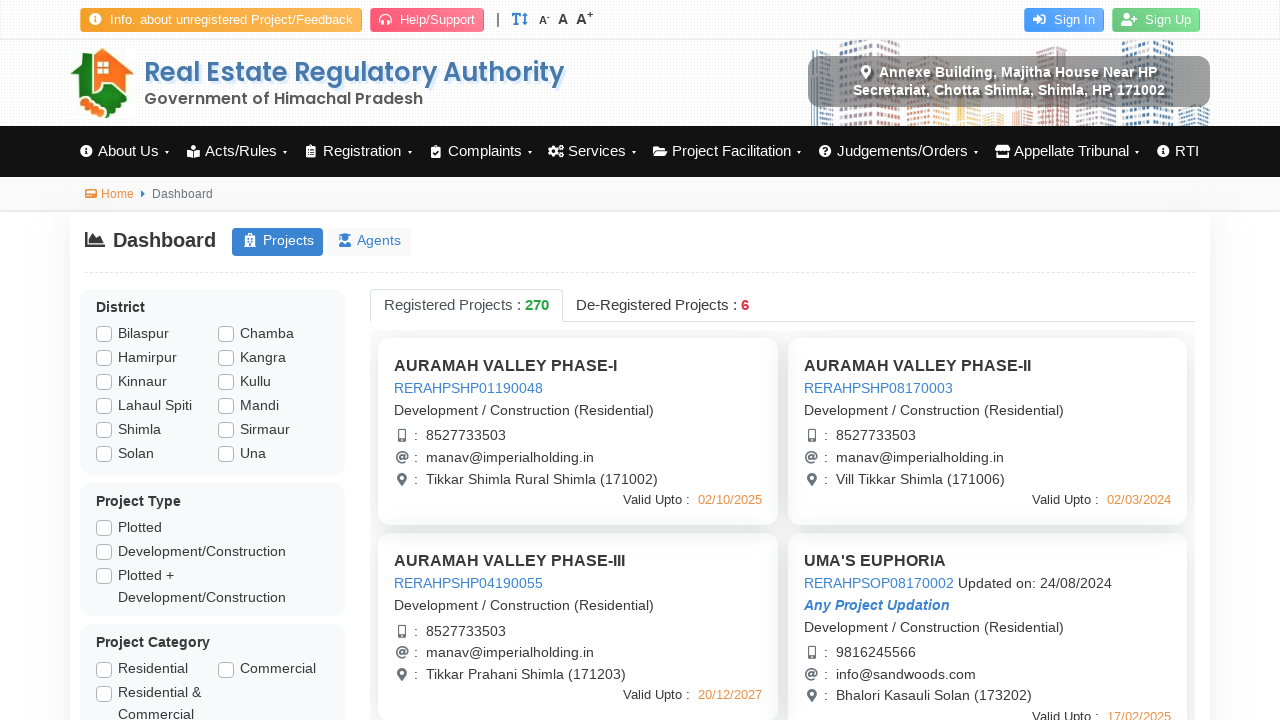

Clicked project application preview link 3 at (468, 583) on a[onclick="tab_project_main_ApplicationPreview($(this));"] >> nth=2
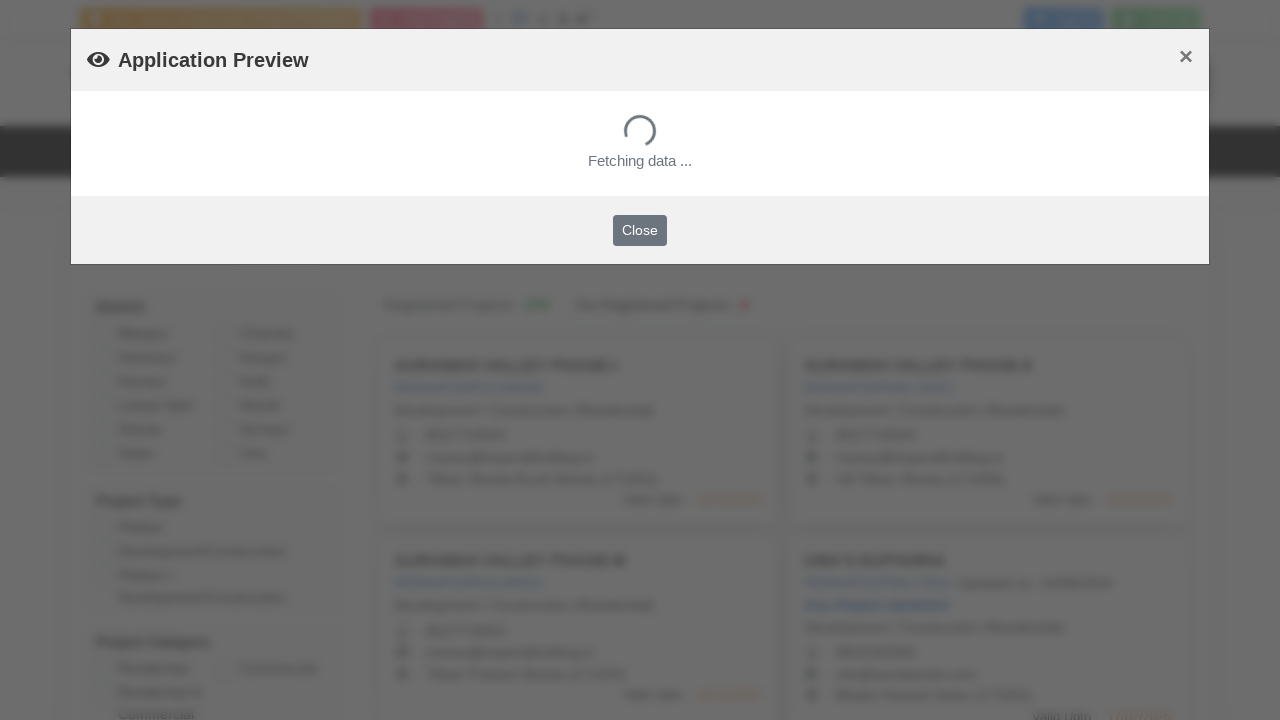

Waited for project details to load in modal for project 3
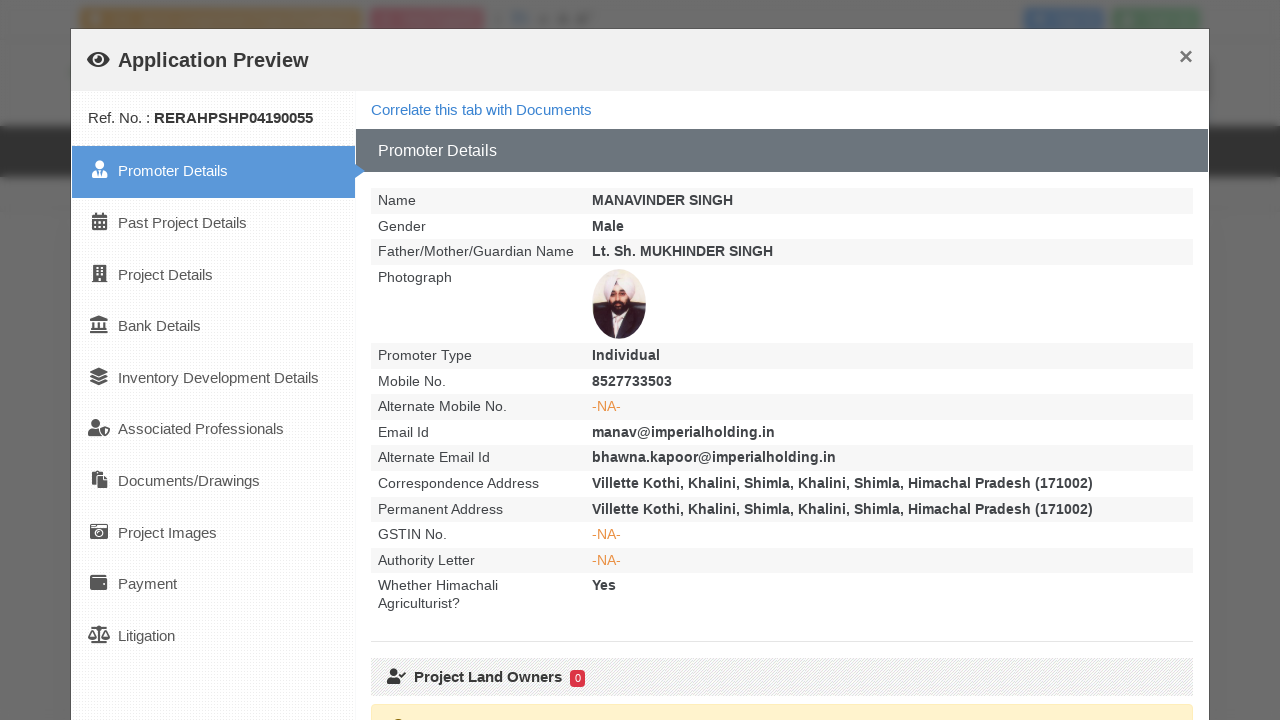

Closed modal dialog for project 3 at (640, 657) on button[class="btn btn-sm btn-secondary"]
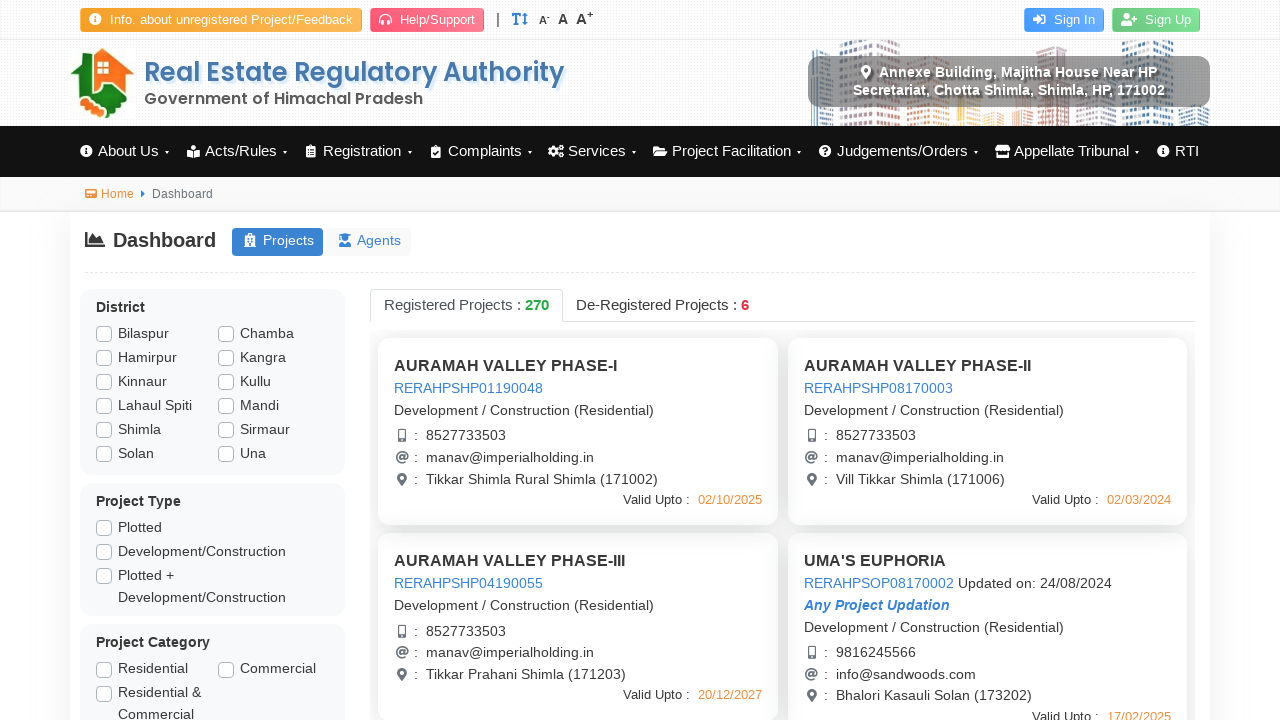

Waited 500ms for modal closure to complete before next project
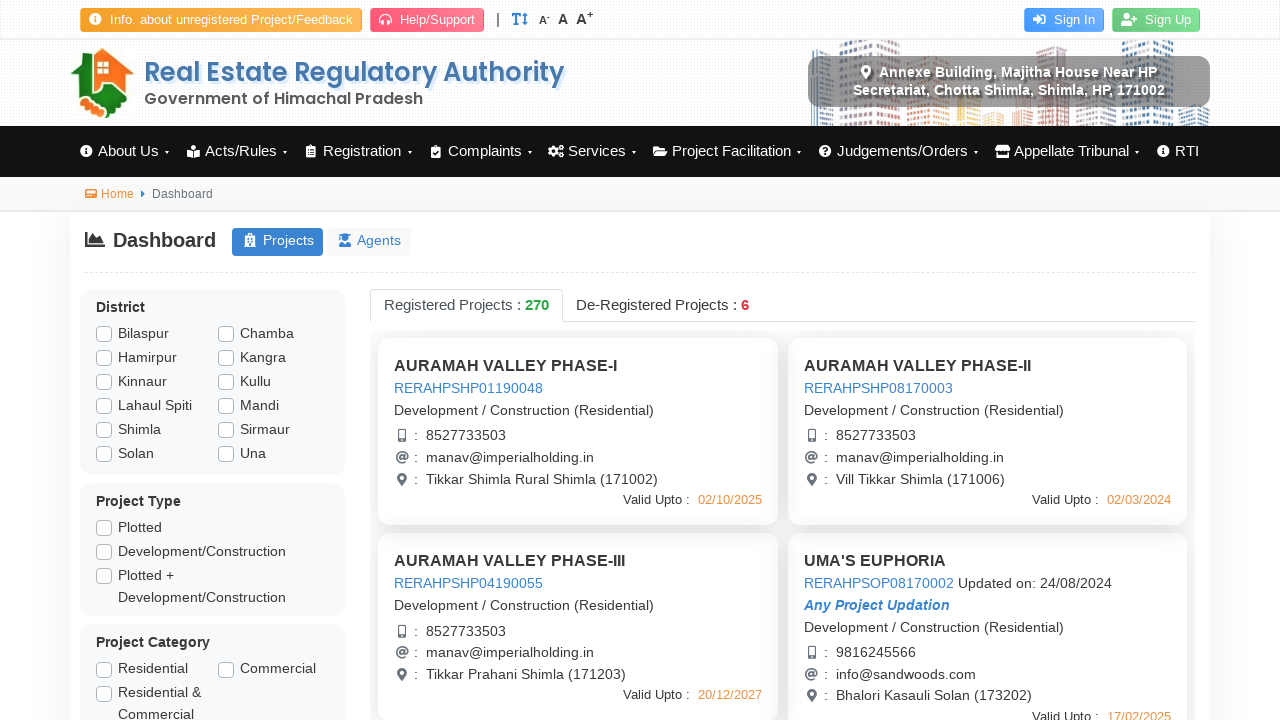

Clicked project application preview link 4 at (880, 583) on a[onclick="tab_project_main_ApplicationPreview($(this));"] >> nth=3
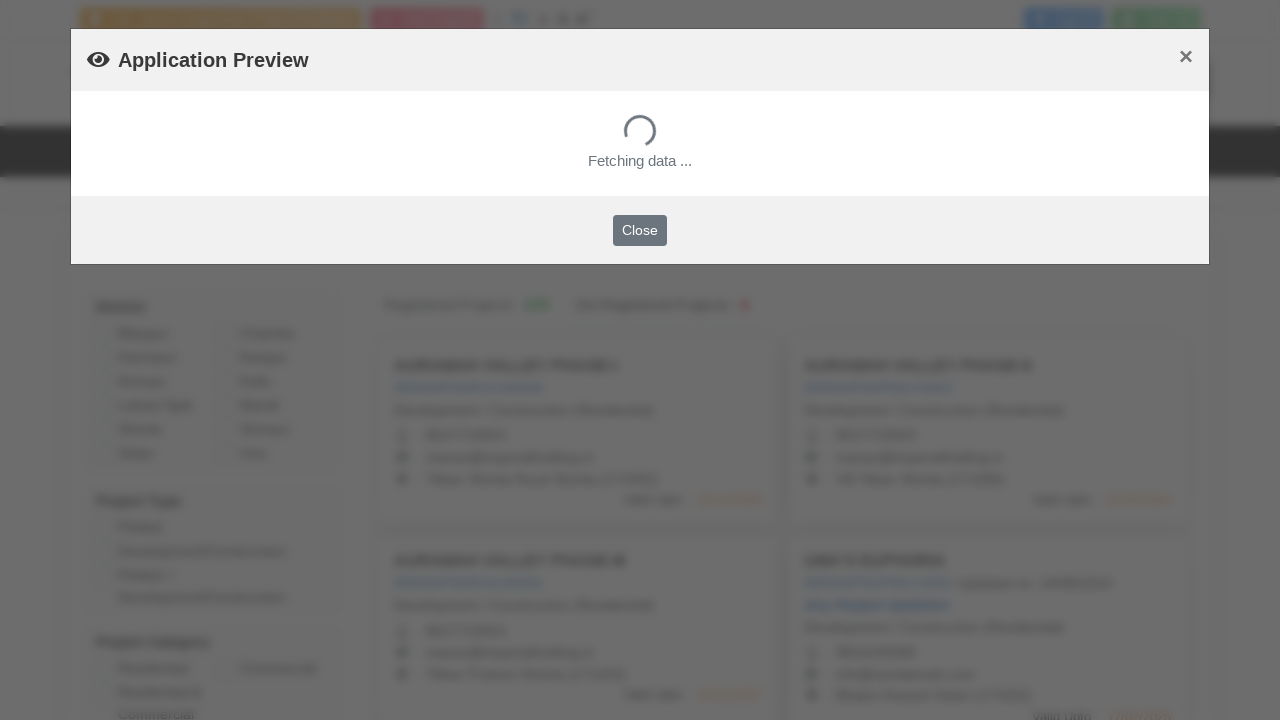

Waited for project details to load in modal for project 4
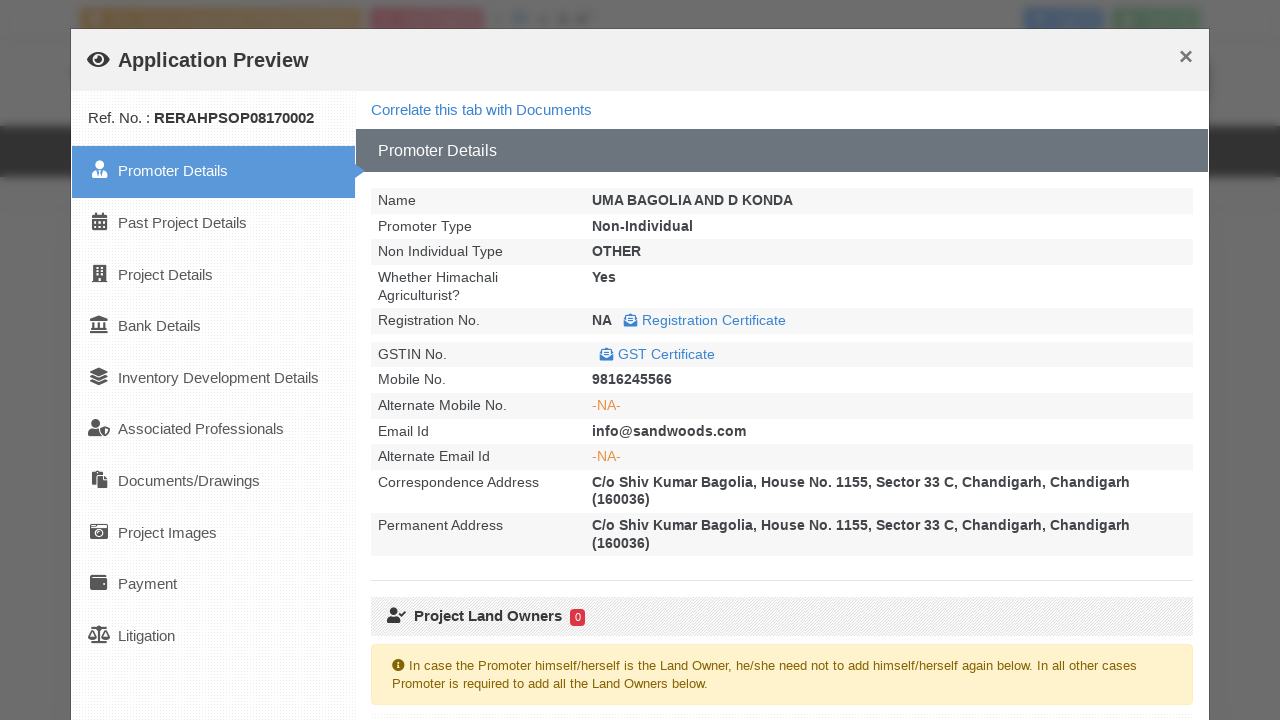

Closed modal dialog for project 4 at (640, 657) on button[class="btn btn-sm btn-secondary"]
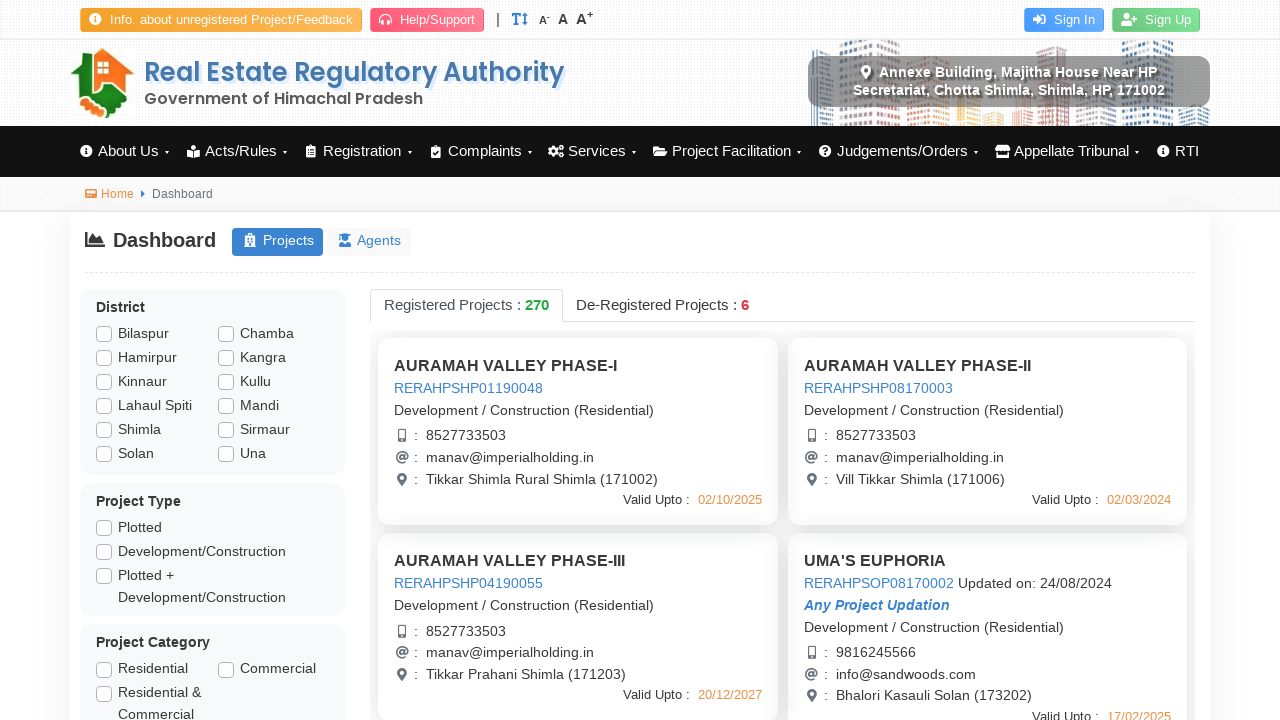

Waited 500ms for modal closure to complete before next project
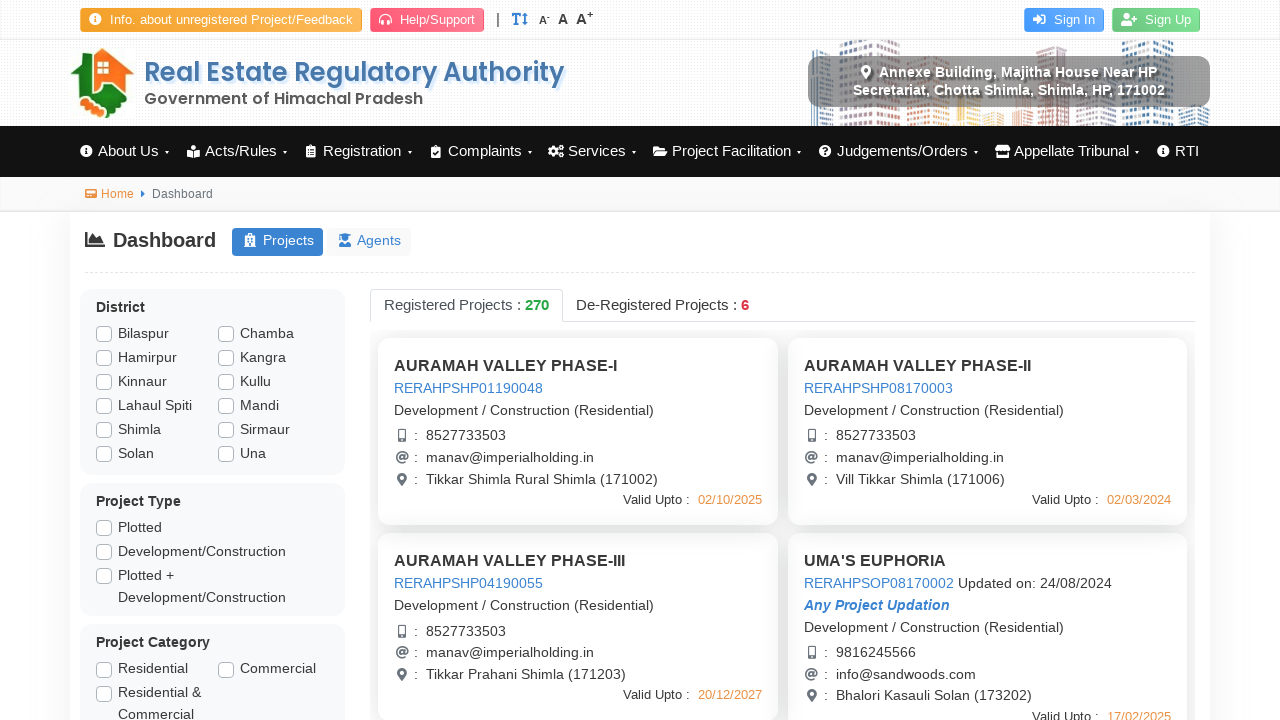

Clicked project application preview link 5 at (468, 360) on a[onclick="tab_project_main_ApplicationPreview($(this));"] >> nth=4
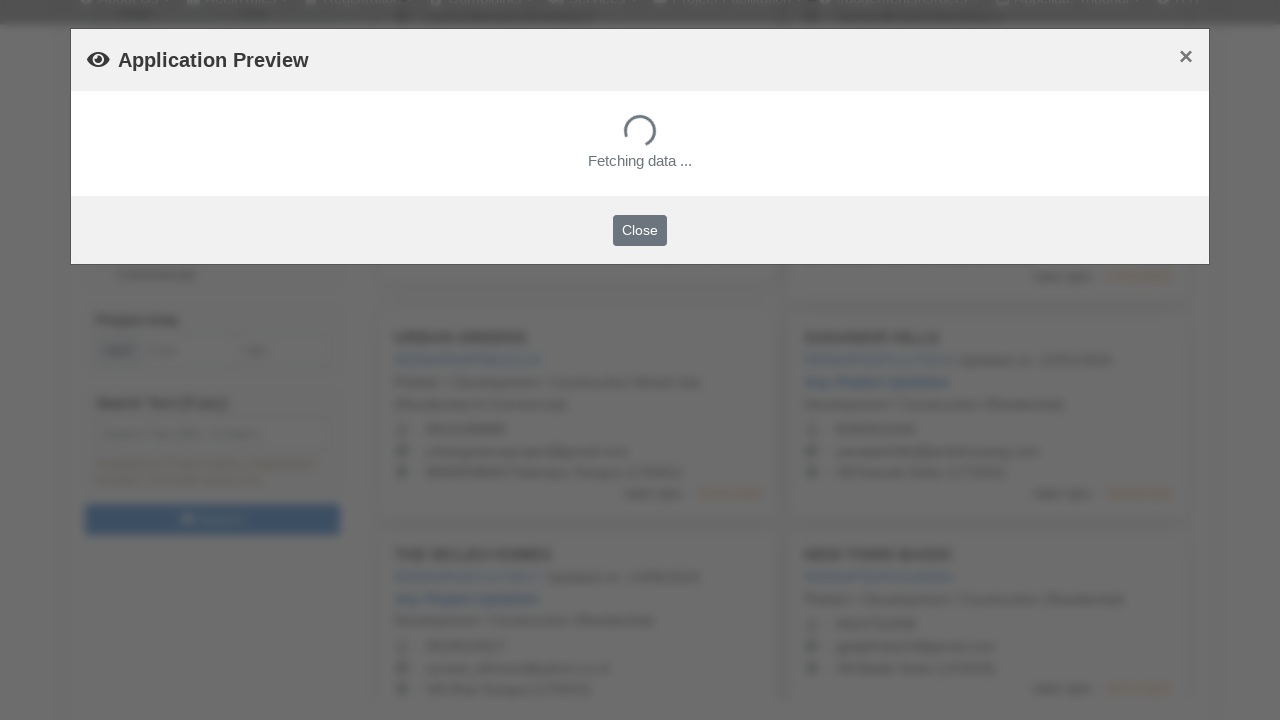

Waited for project details to load in modal for project 5
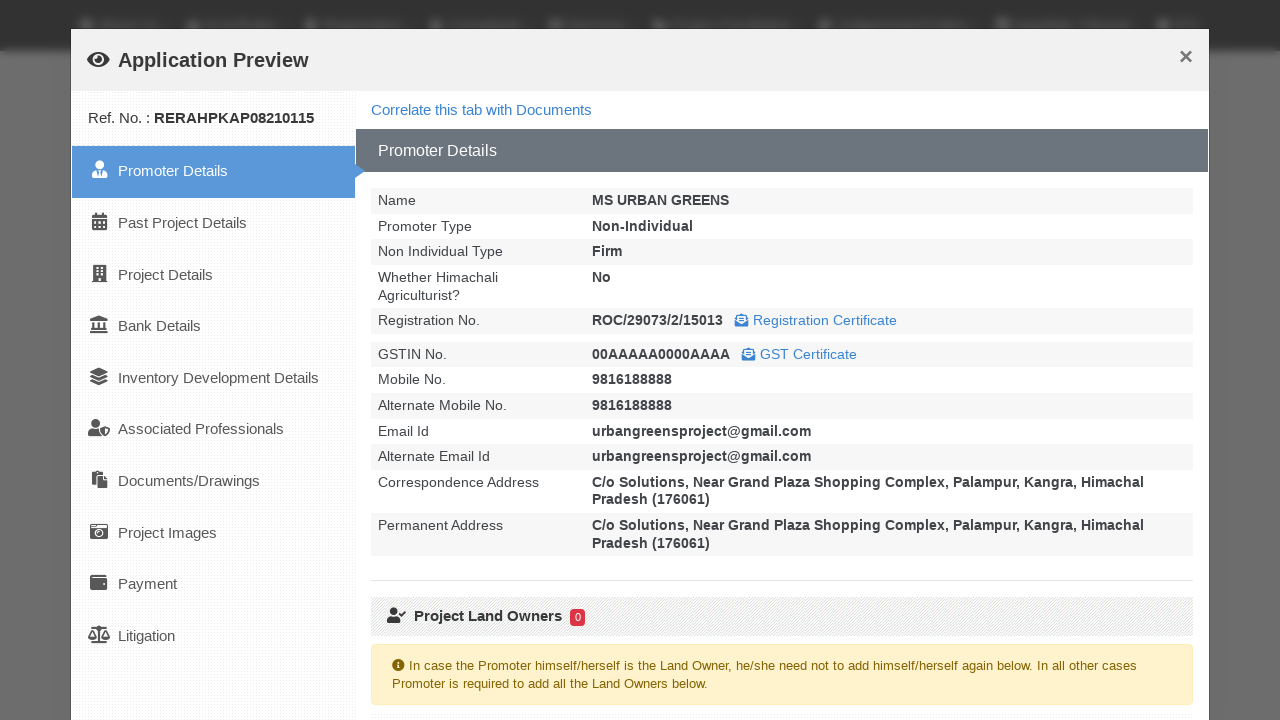

Closed modal dialog for project 5 at (640, 657) on button[class="btn btn-sm btn-secondary"]
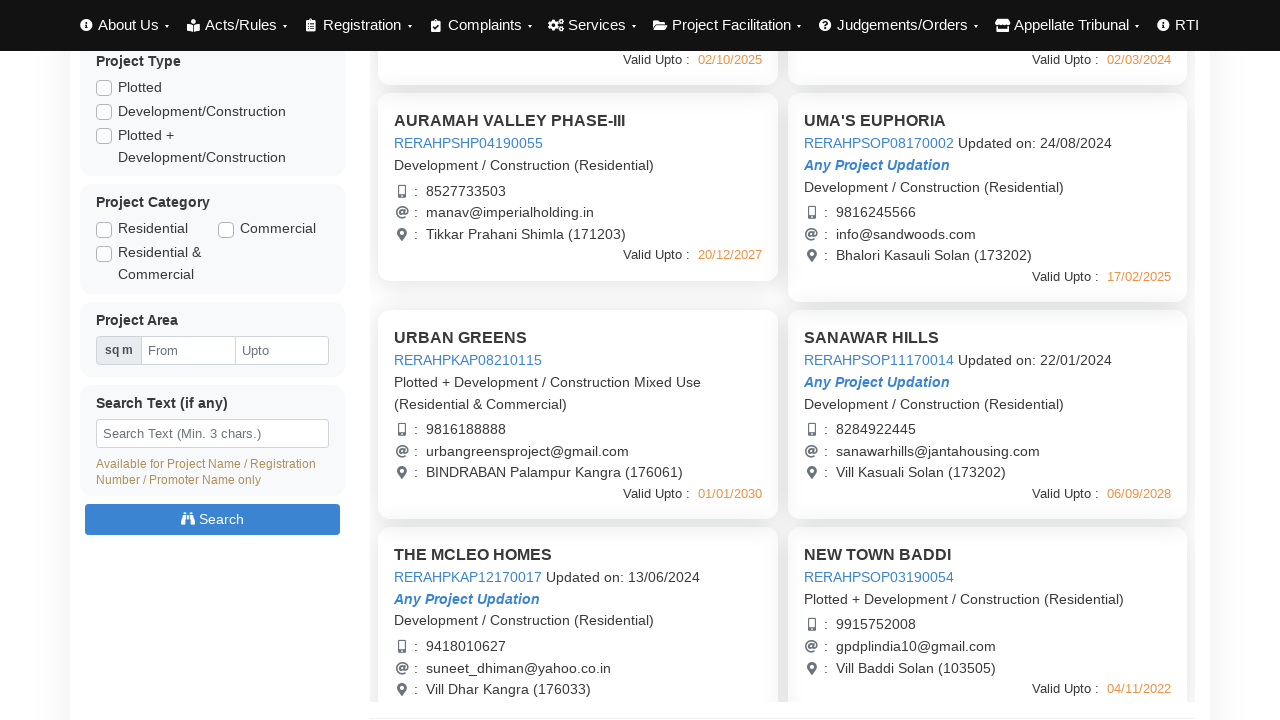

Waited 500ms for modal closure to complete before next project
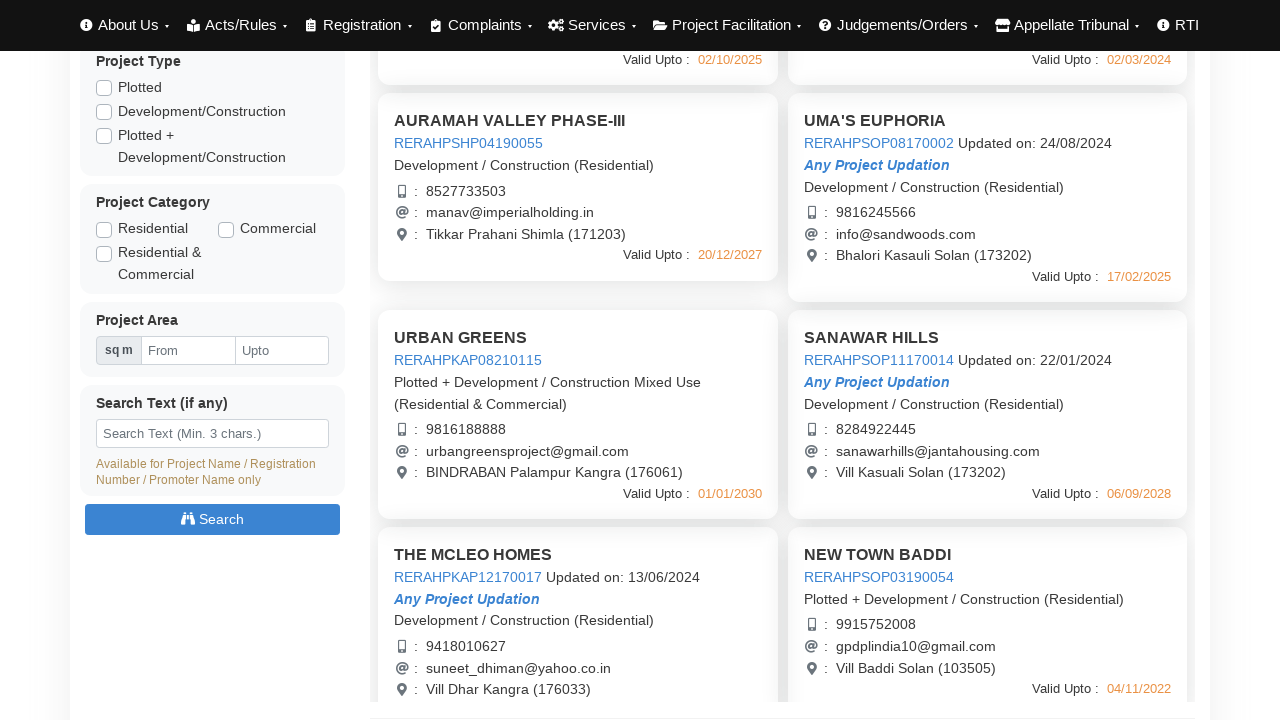

Clicked project application preview link 6 at (880, 360) on a[onclick="tab_project_main_ApplicationPreview($(this));"] >> nth=5
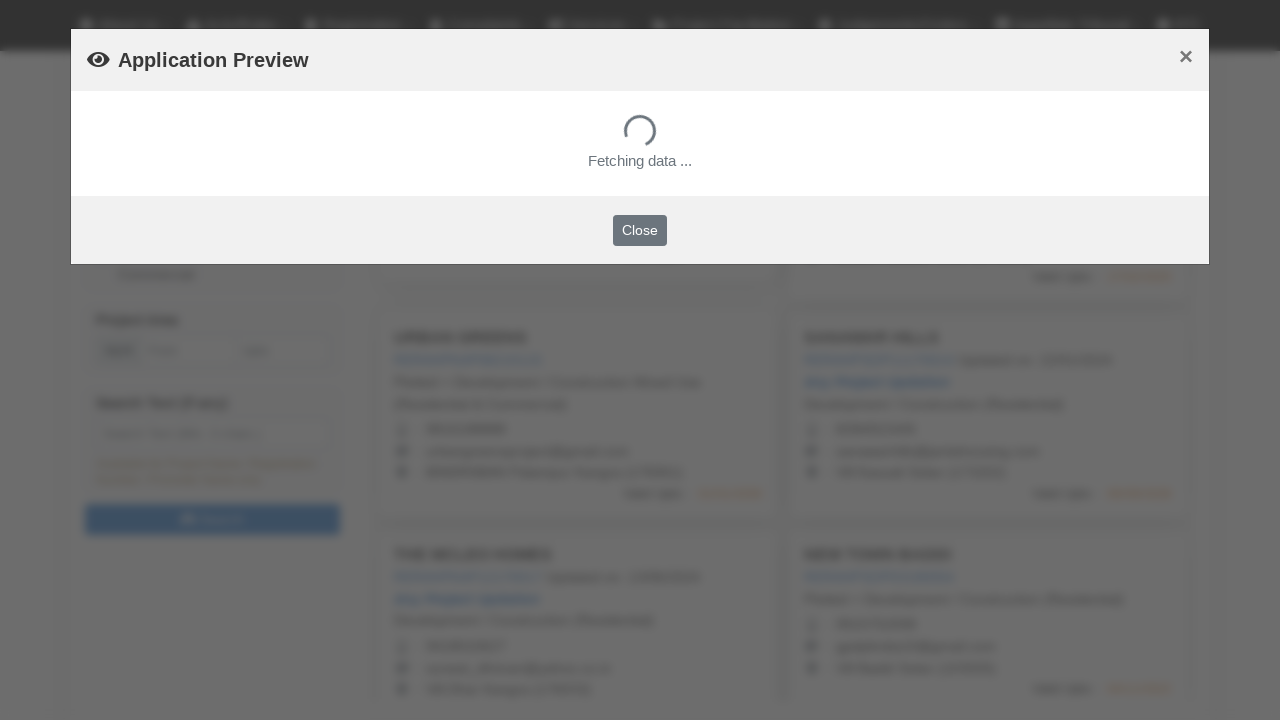

Waited for project details to load in modal for project 6
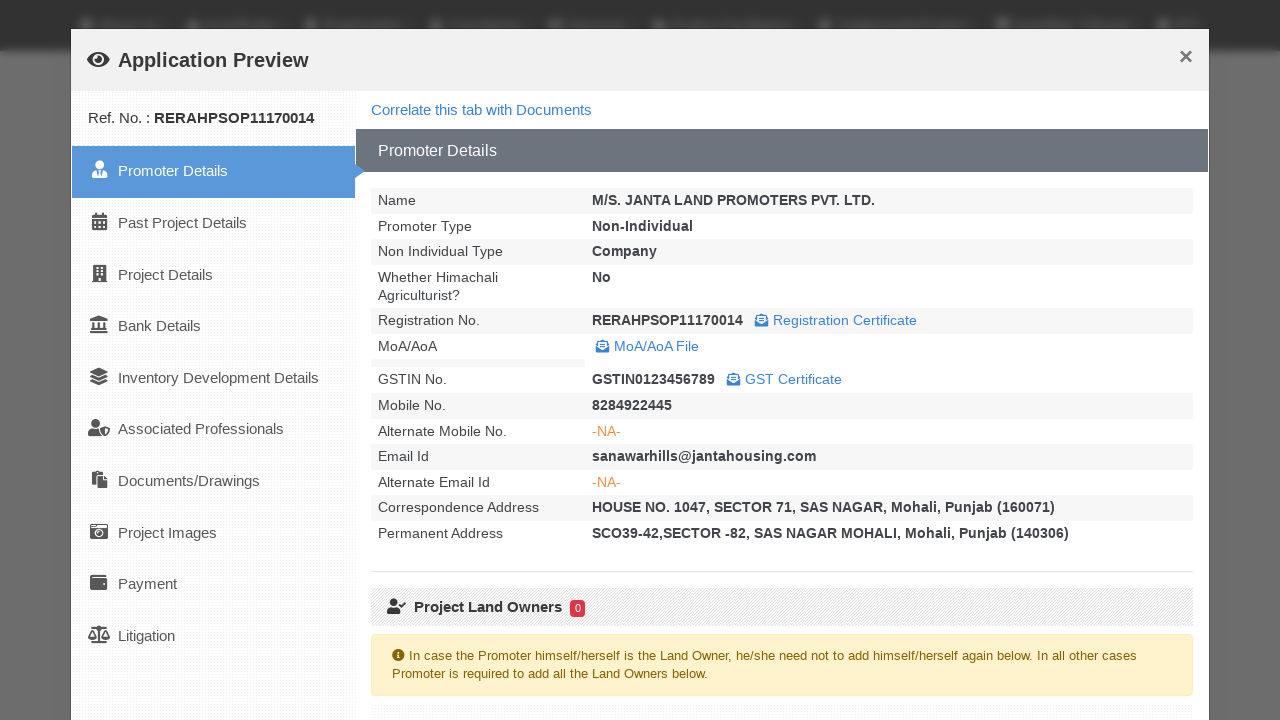

Closed modal dialog for project 6 at (640, 657) on button[class="btn btn-sm btn-secondary"]
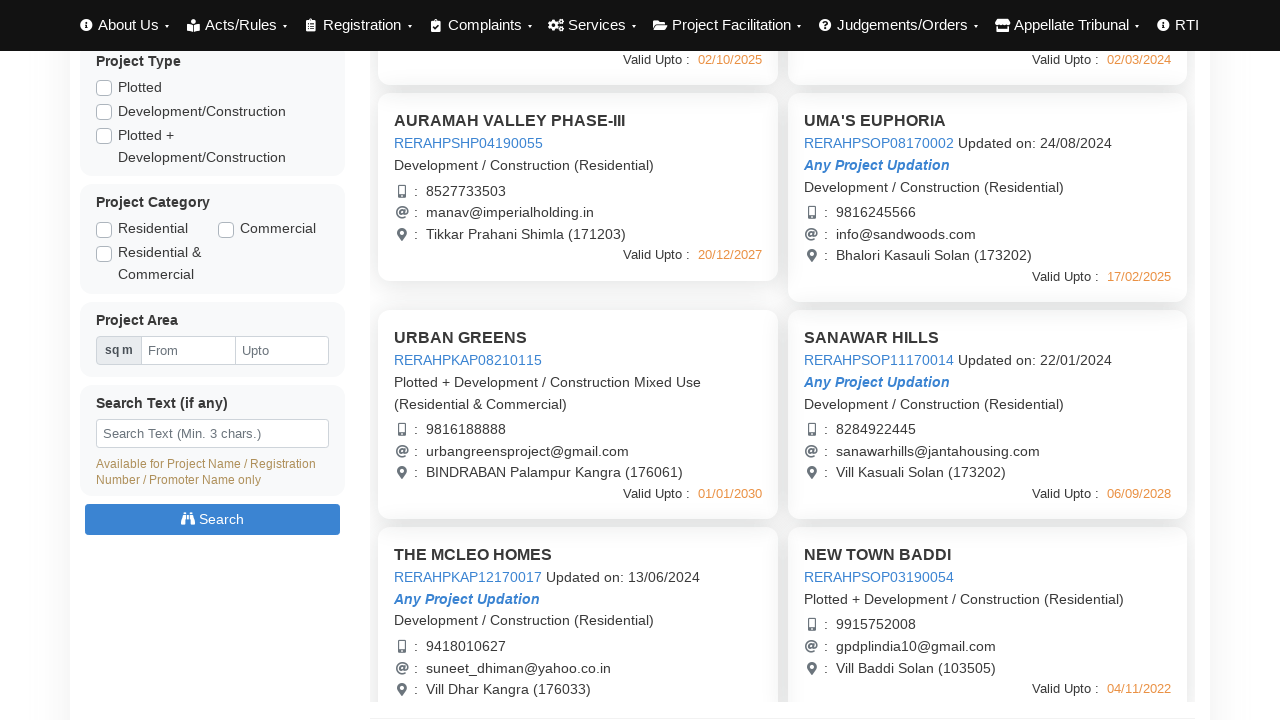

Waited 500ms for modal closure to complete before next project
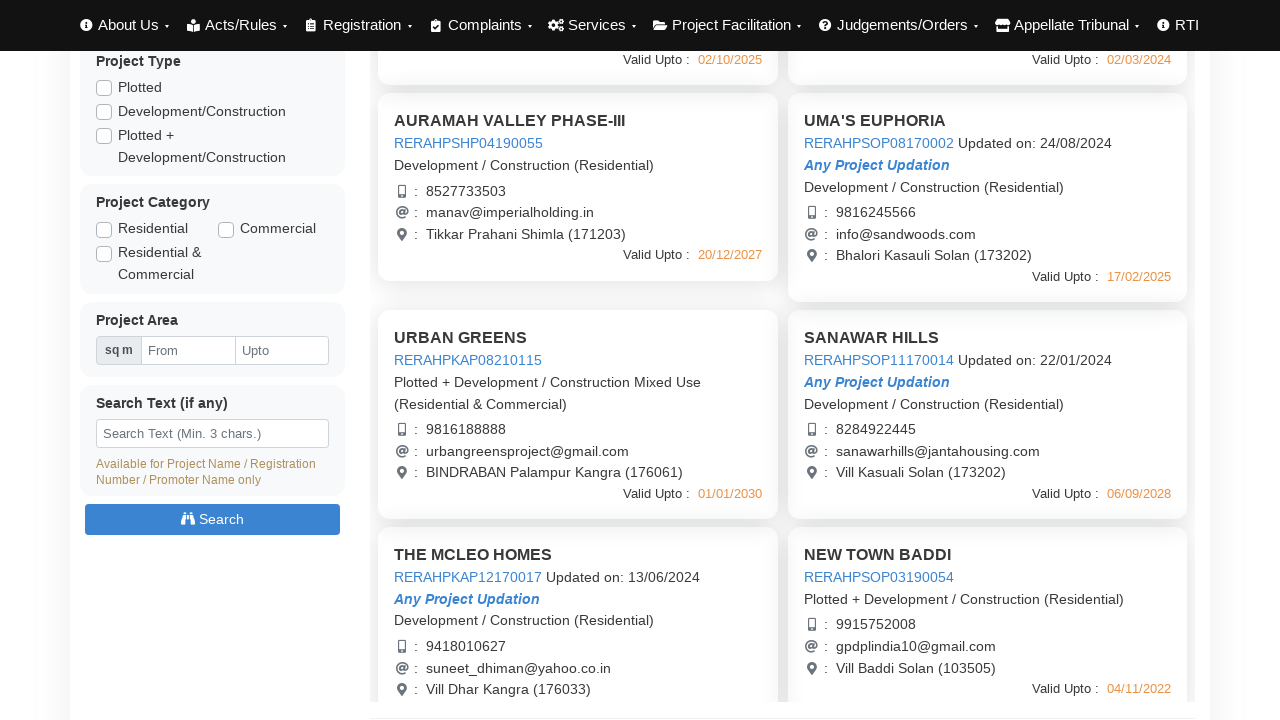

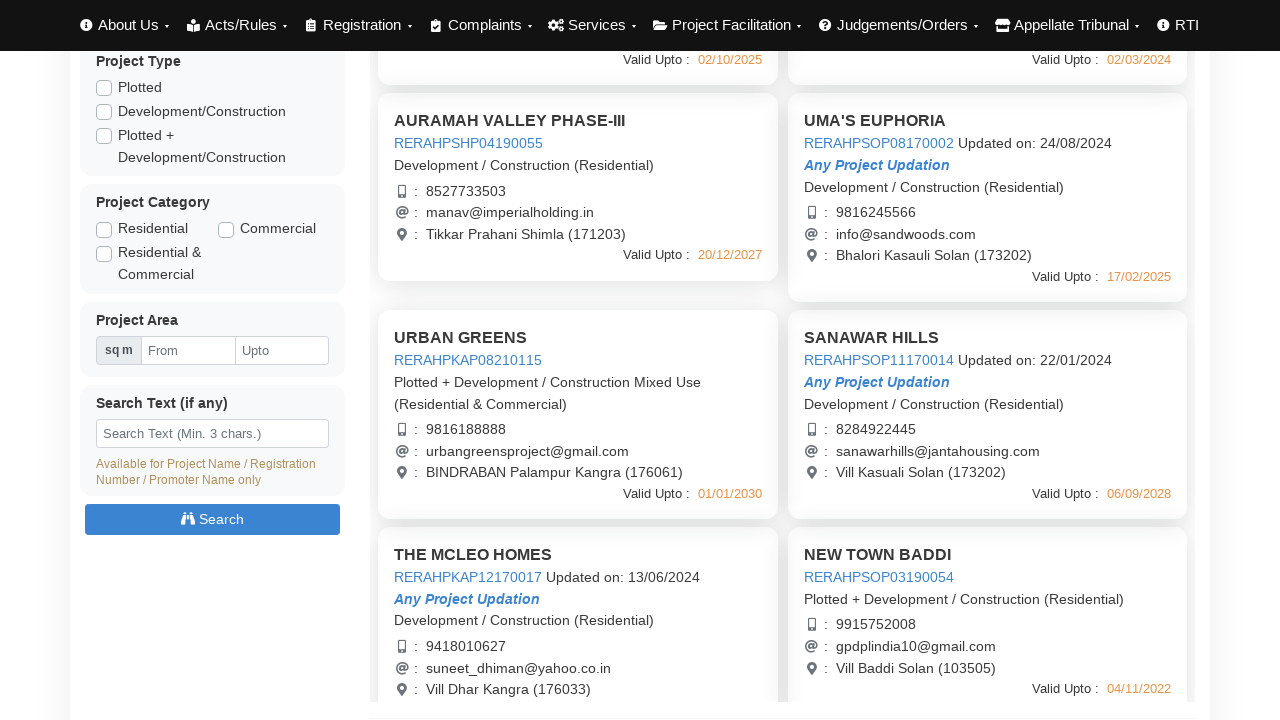